Validates placeholder values by checking if placeholder attributes are present in input elements

Starting URL: https://demoapps.qspiders.com/?scenario=1.

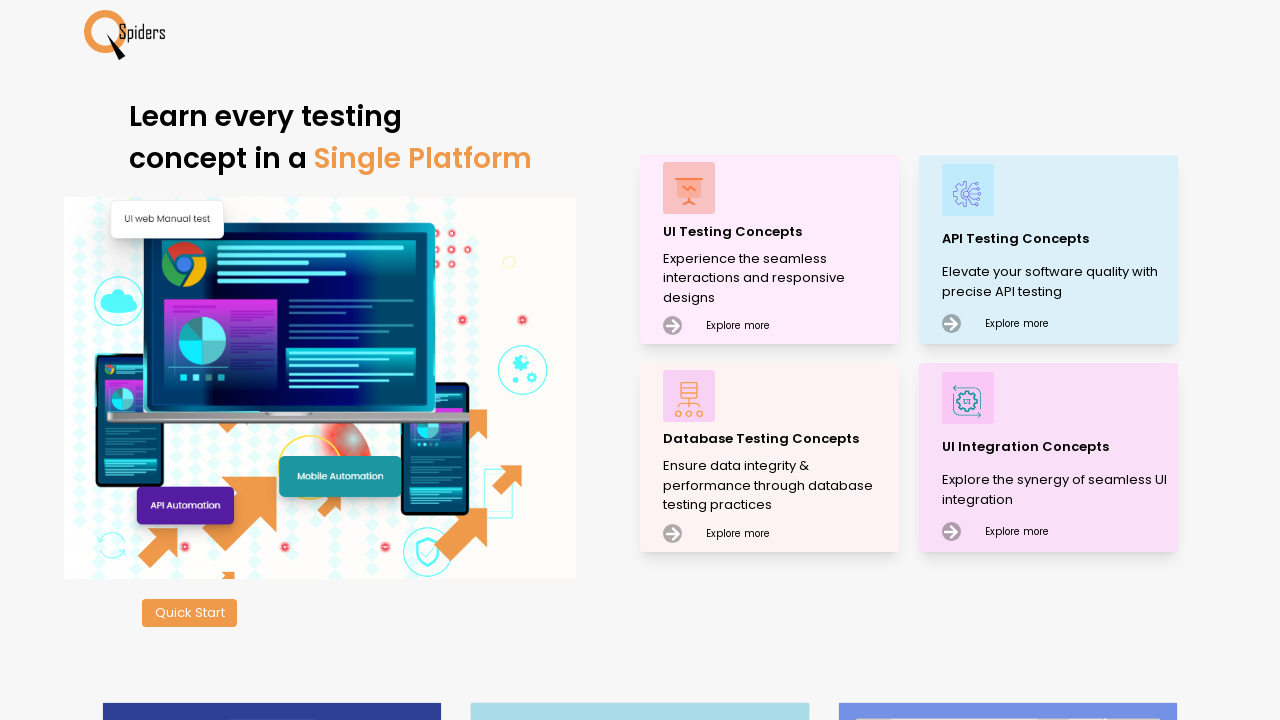

Navigated to test URL https://demoapps.qspiders.com/?scenario=1
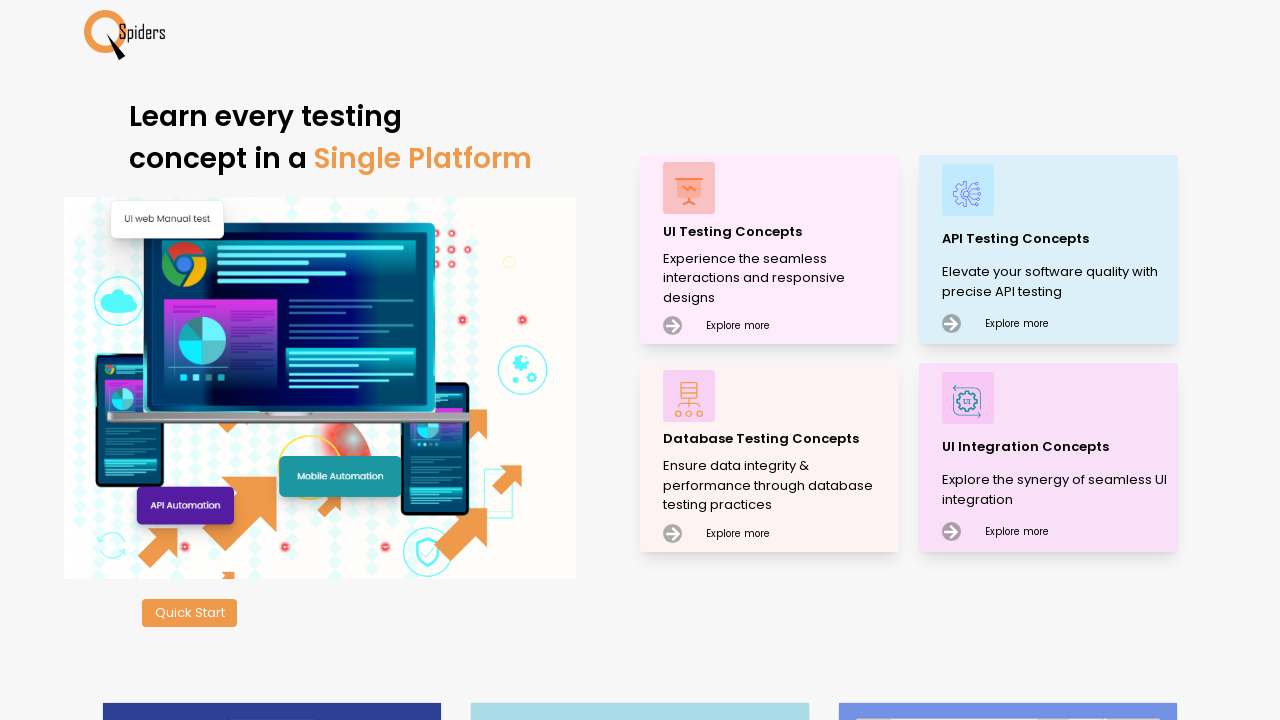

Located all input elements with placeholder attributes
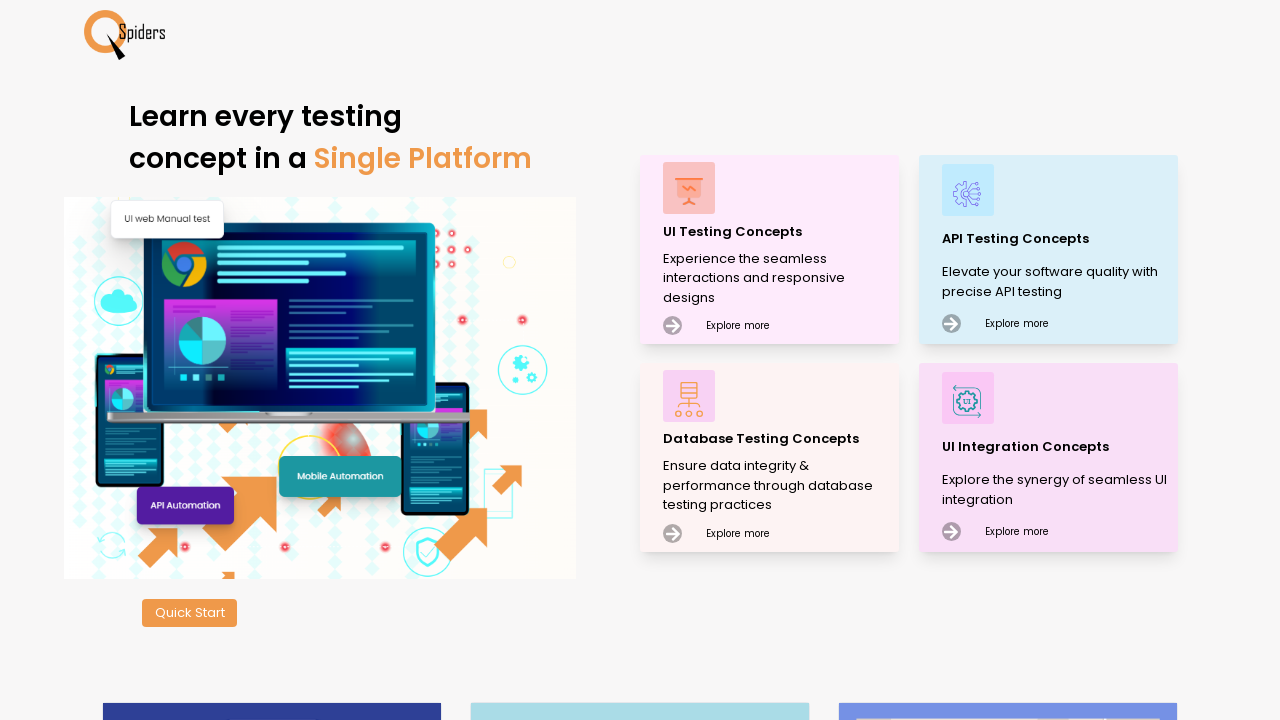

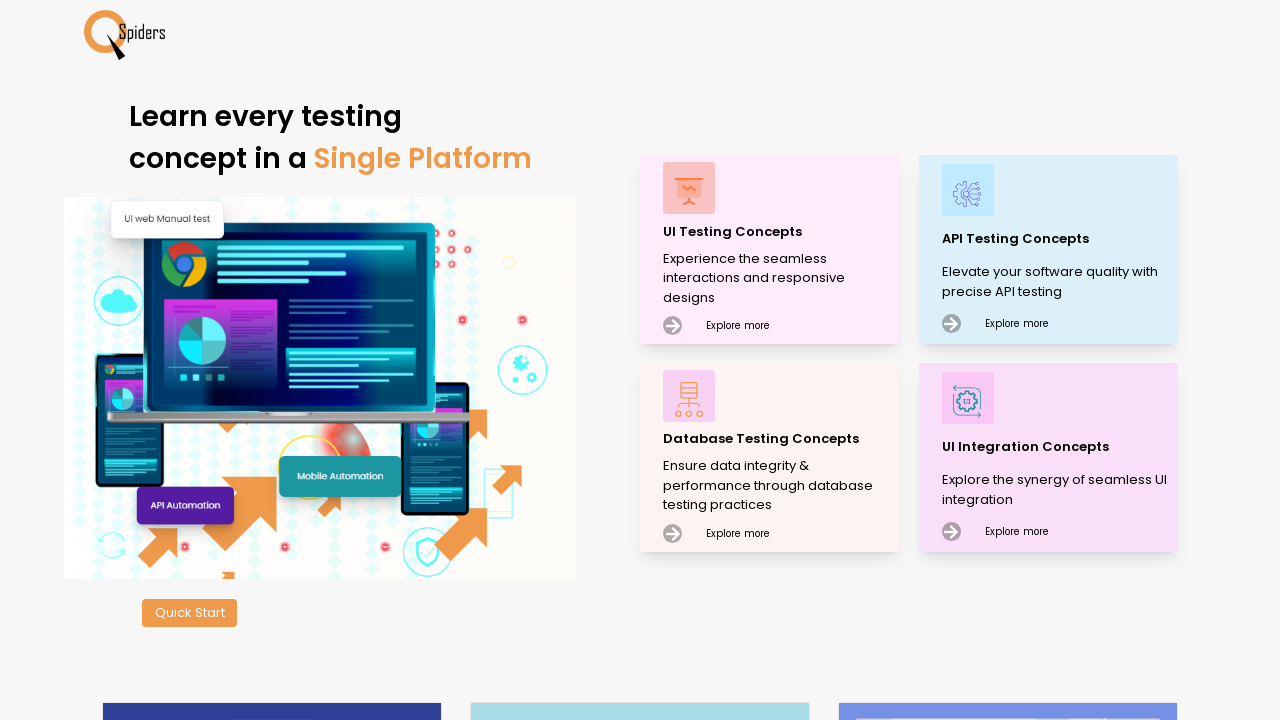